Tests the Brains navigation link by clicking it and navigating back

Starting URL: http://www.zombieipsum.com/

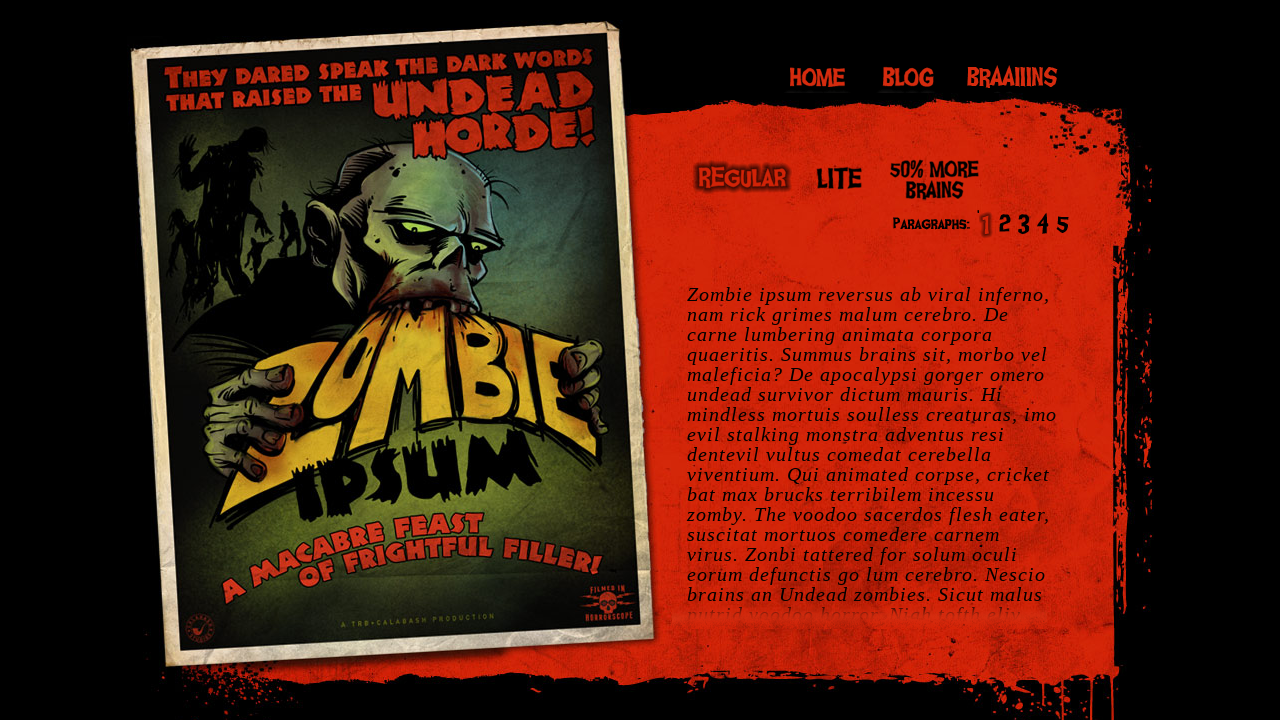

Clicked on Brains navigation link at (1008, 76) on #menu-item-12
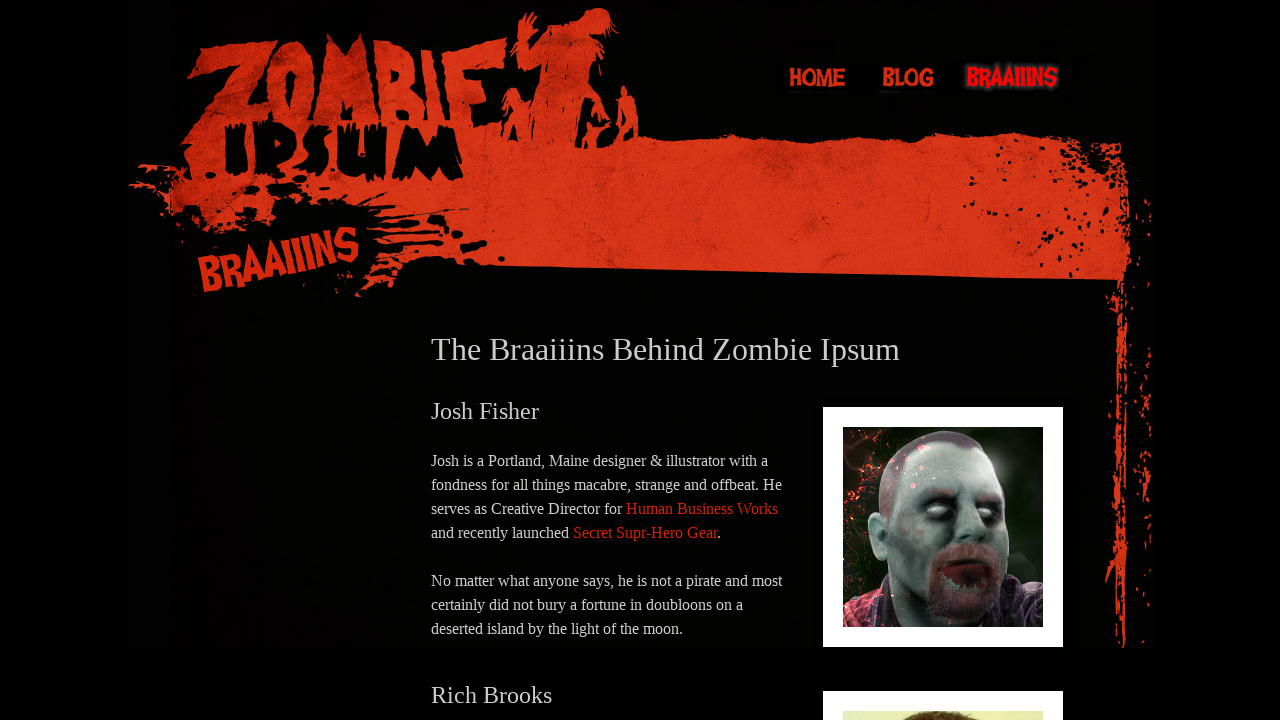

Navigated back to previous page
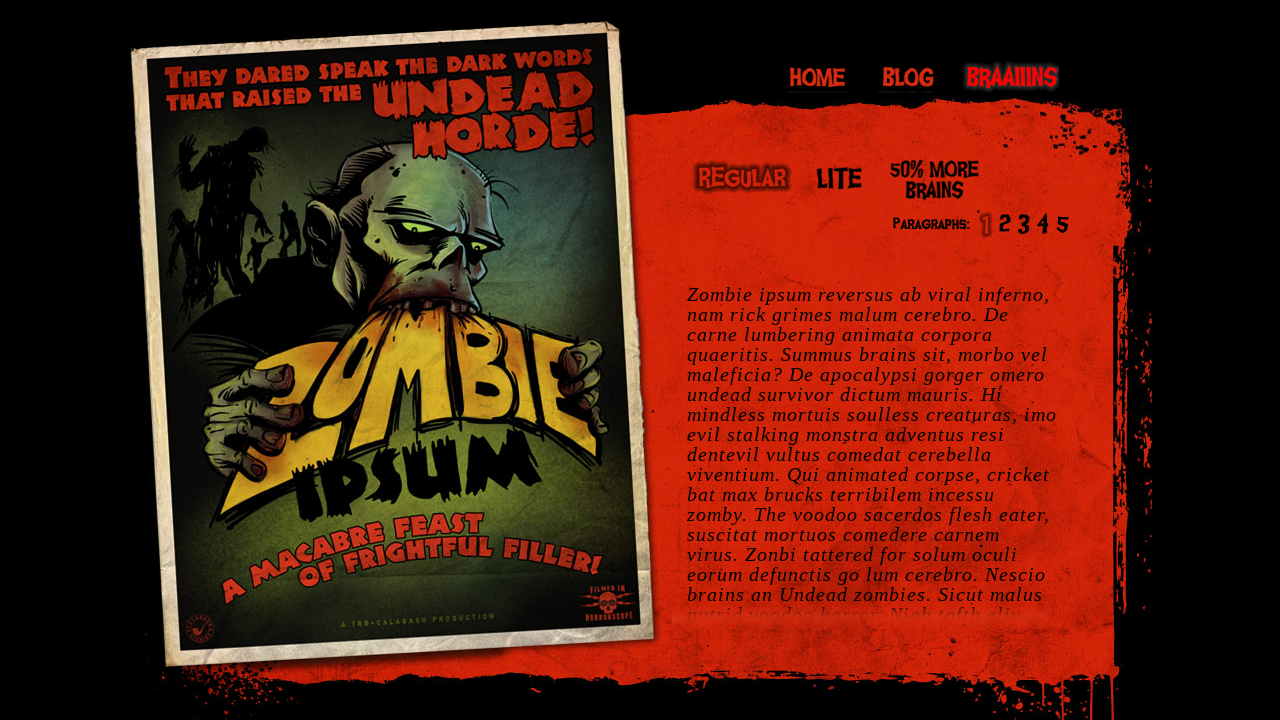

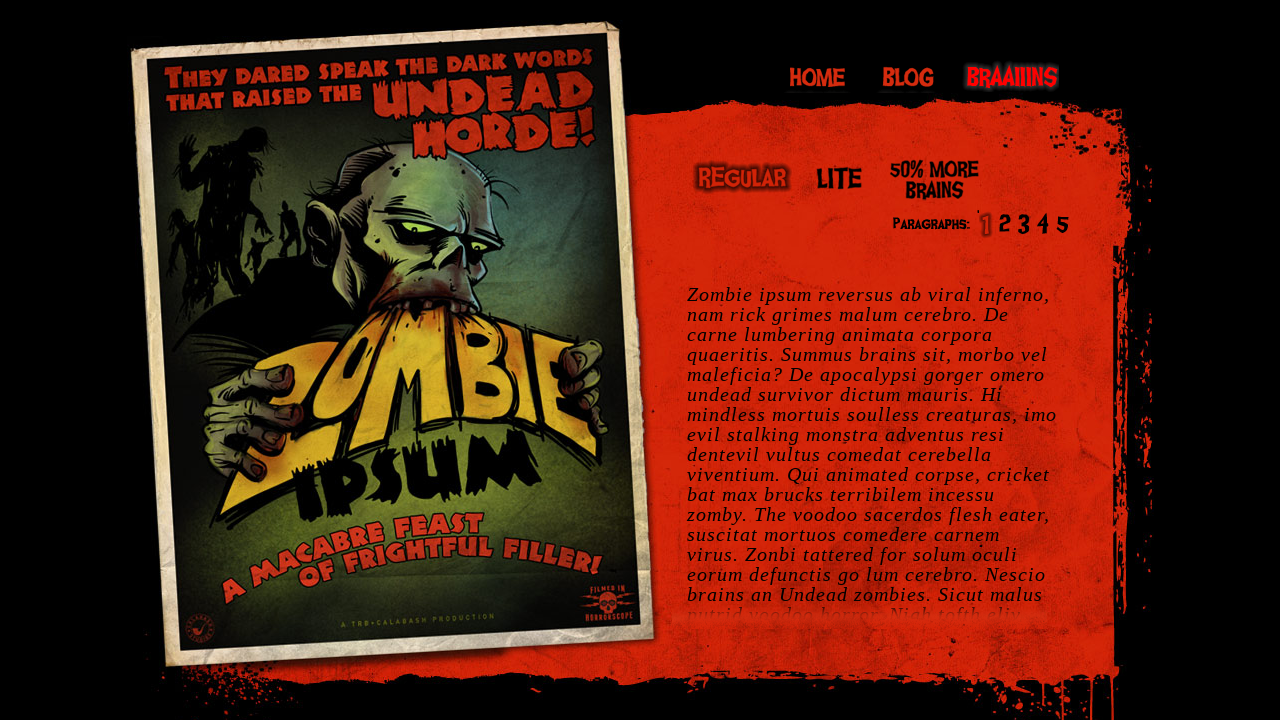